Tests browser window management methods by navigating to a website and changing window states (maximize, fullscreen) while logging window size and position

Starting URL: https://wisequarter.com

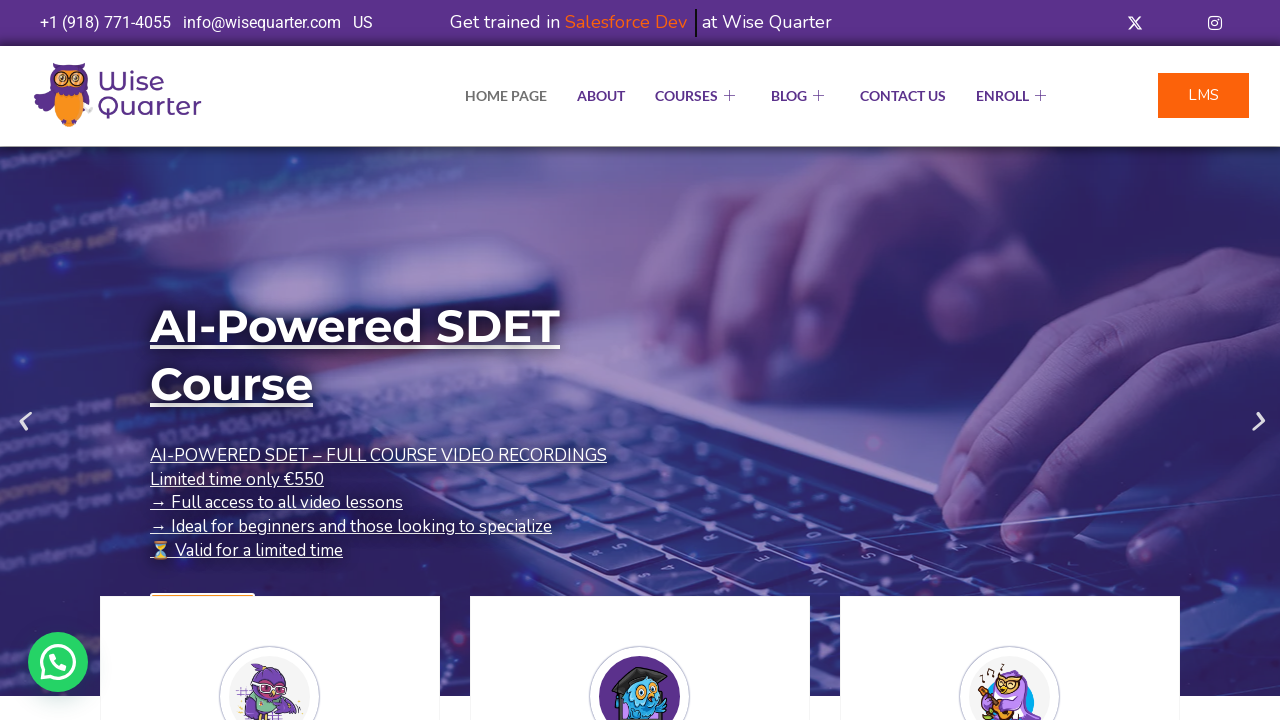

Retrieved initial viewport size
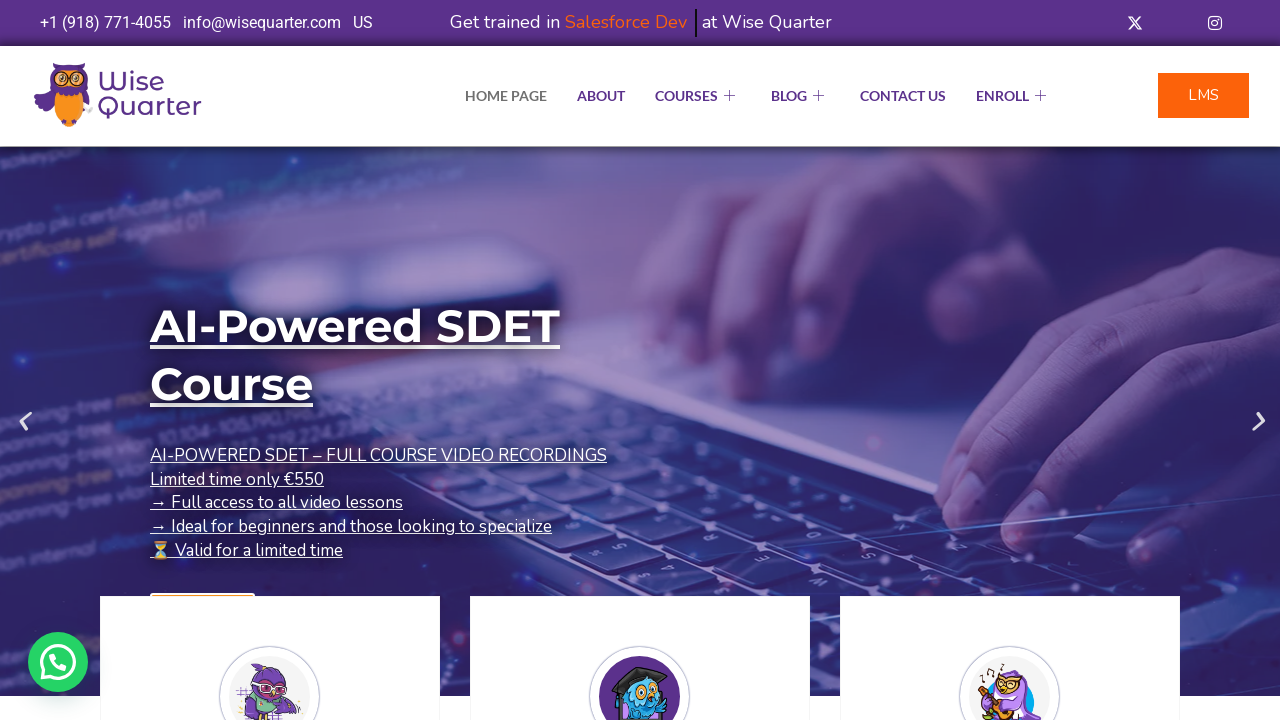

Set viewport to maximized size (1920x1080)
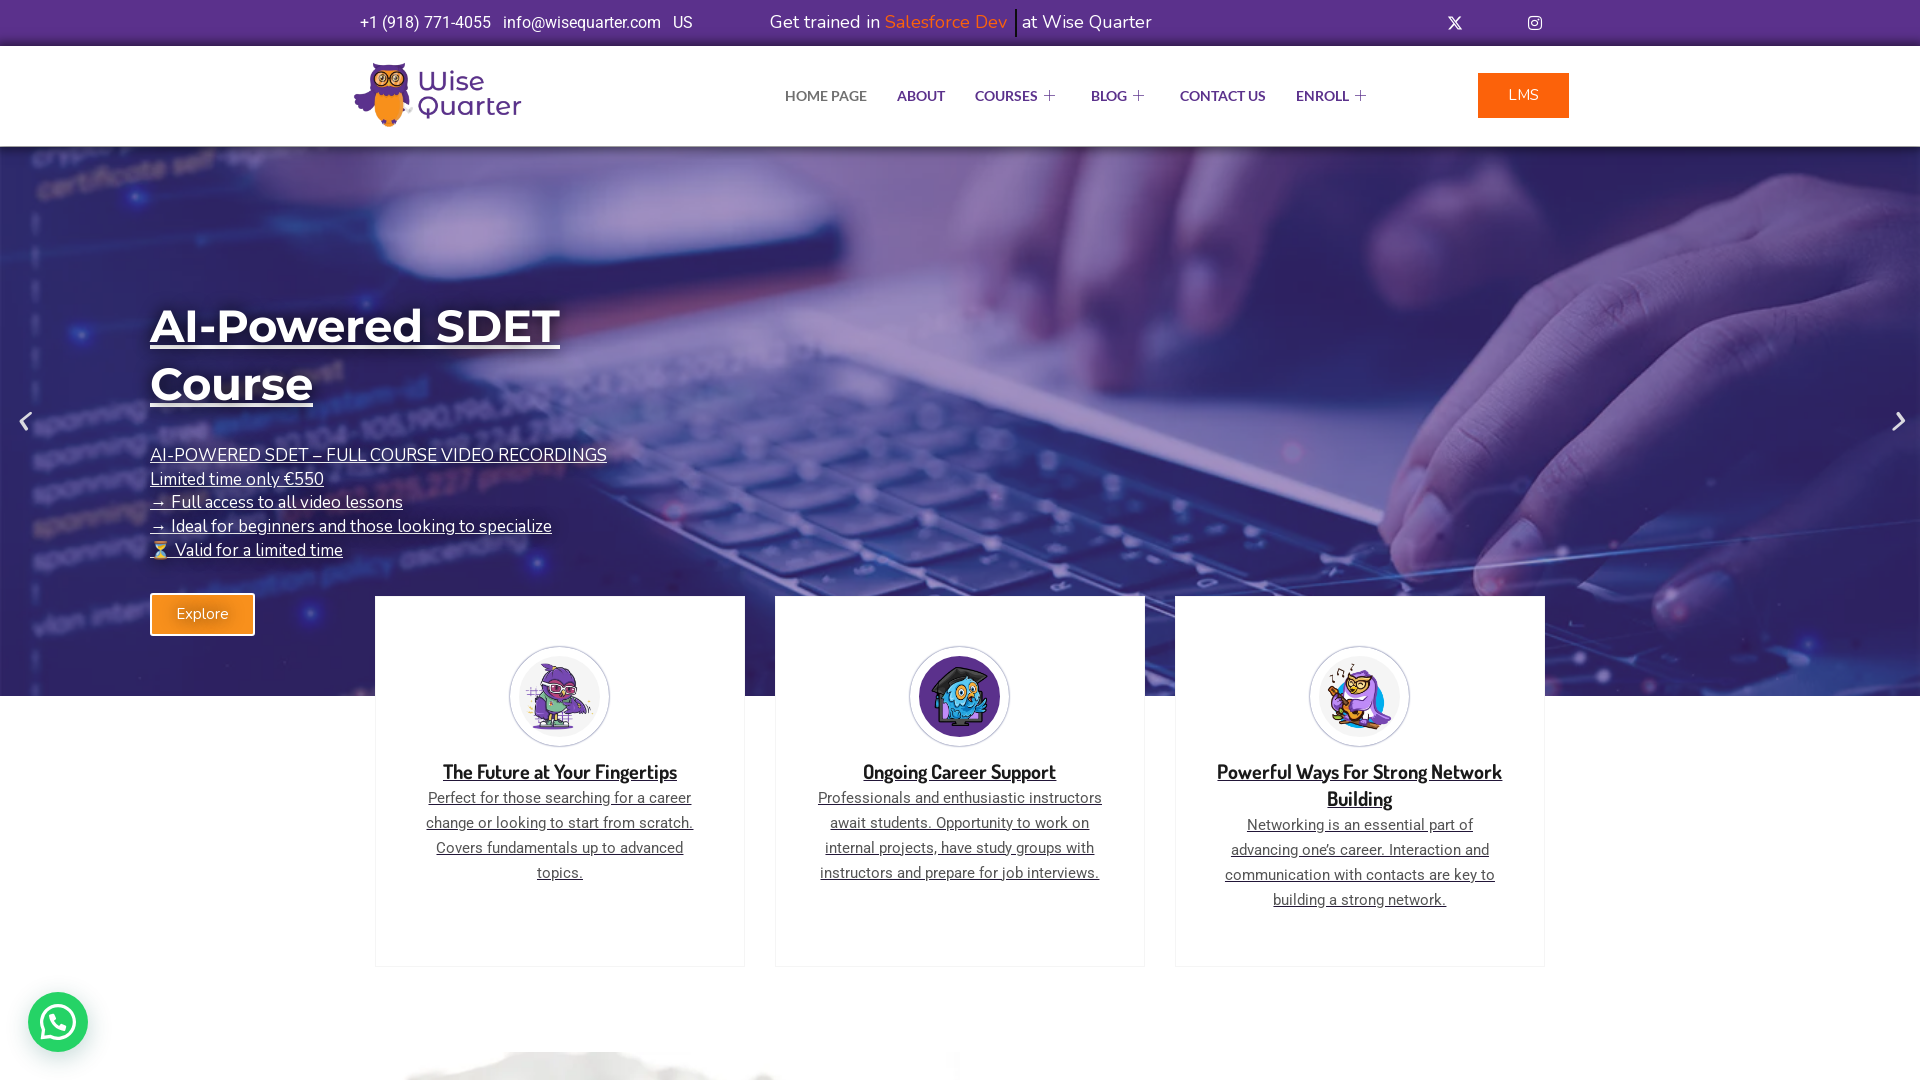

Retrieved maximized viewport size
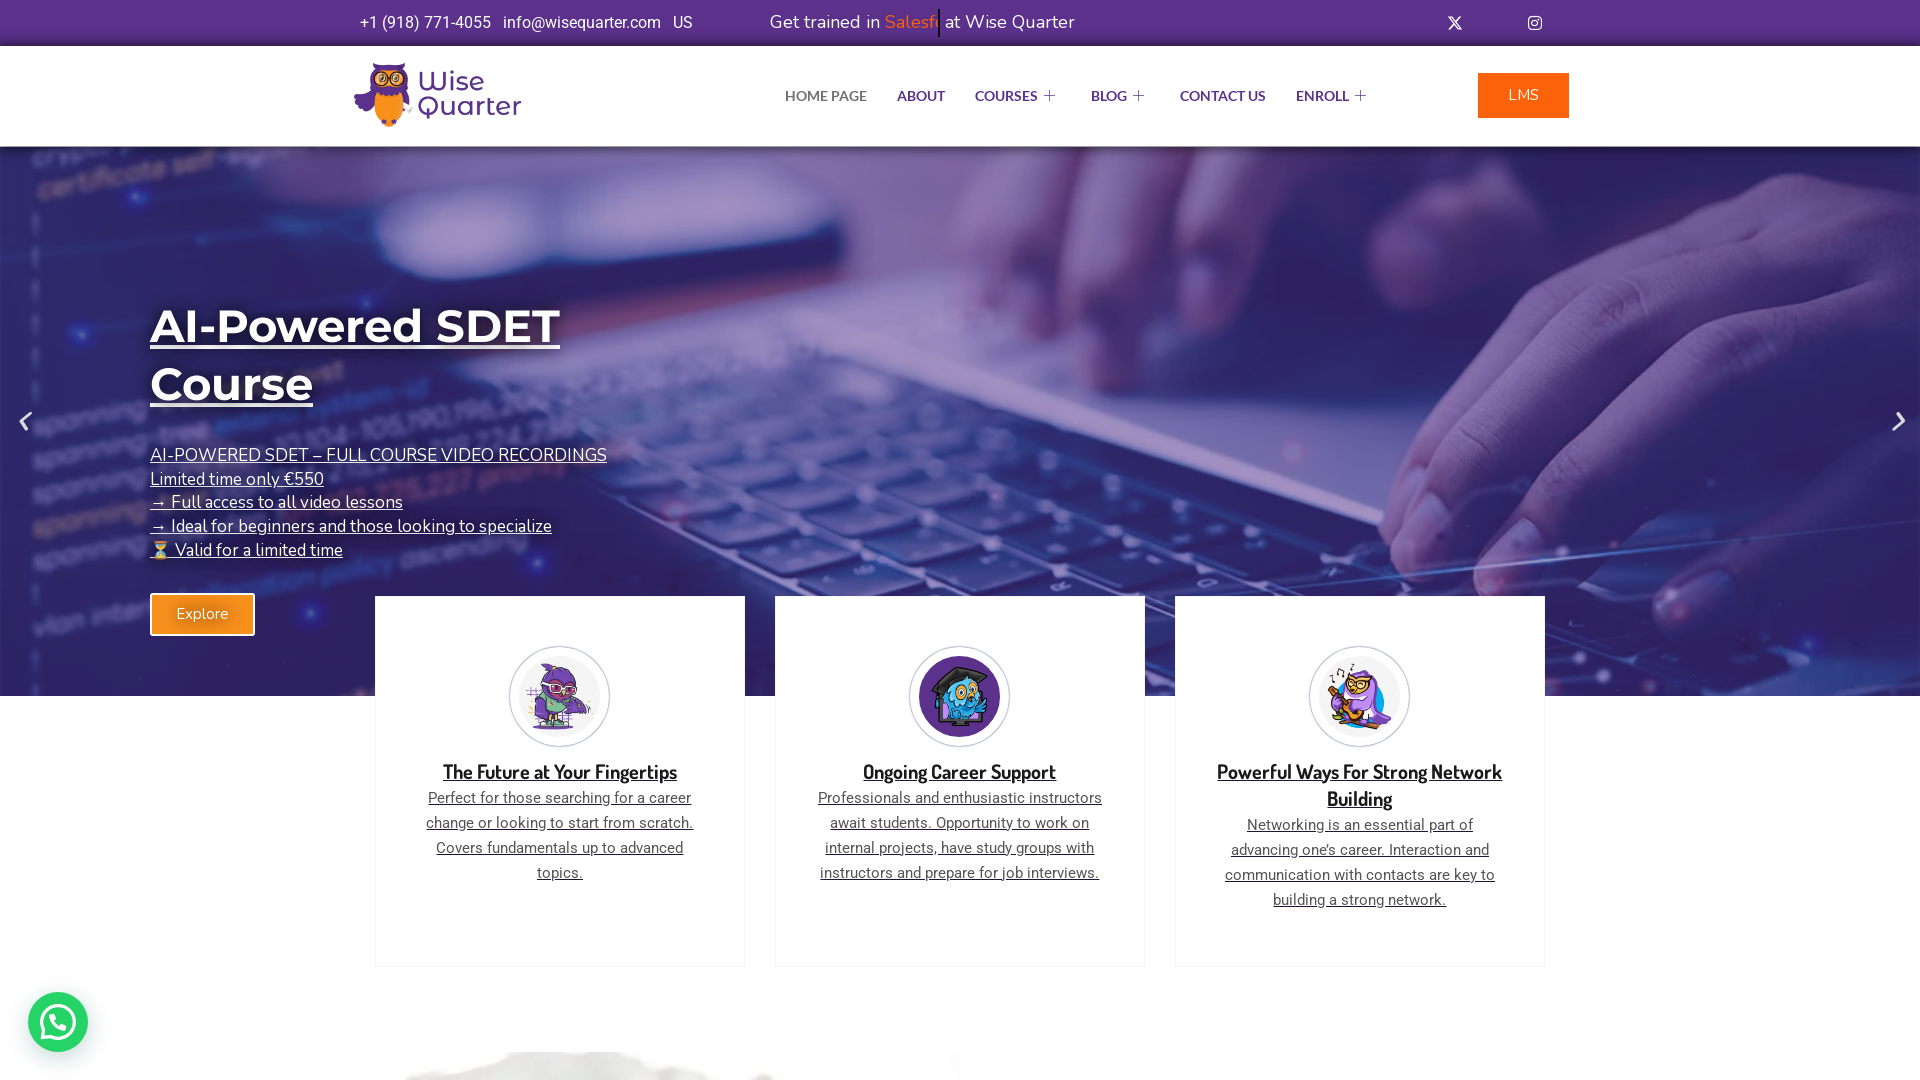

Set viewport to fullscreen-simulated size (1920x1200)
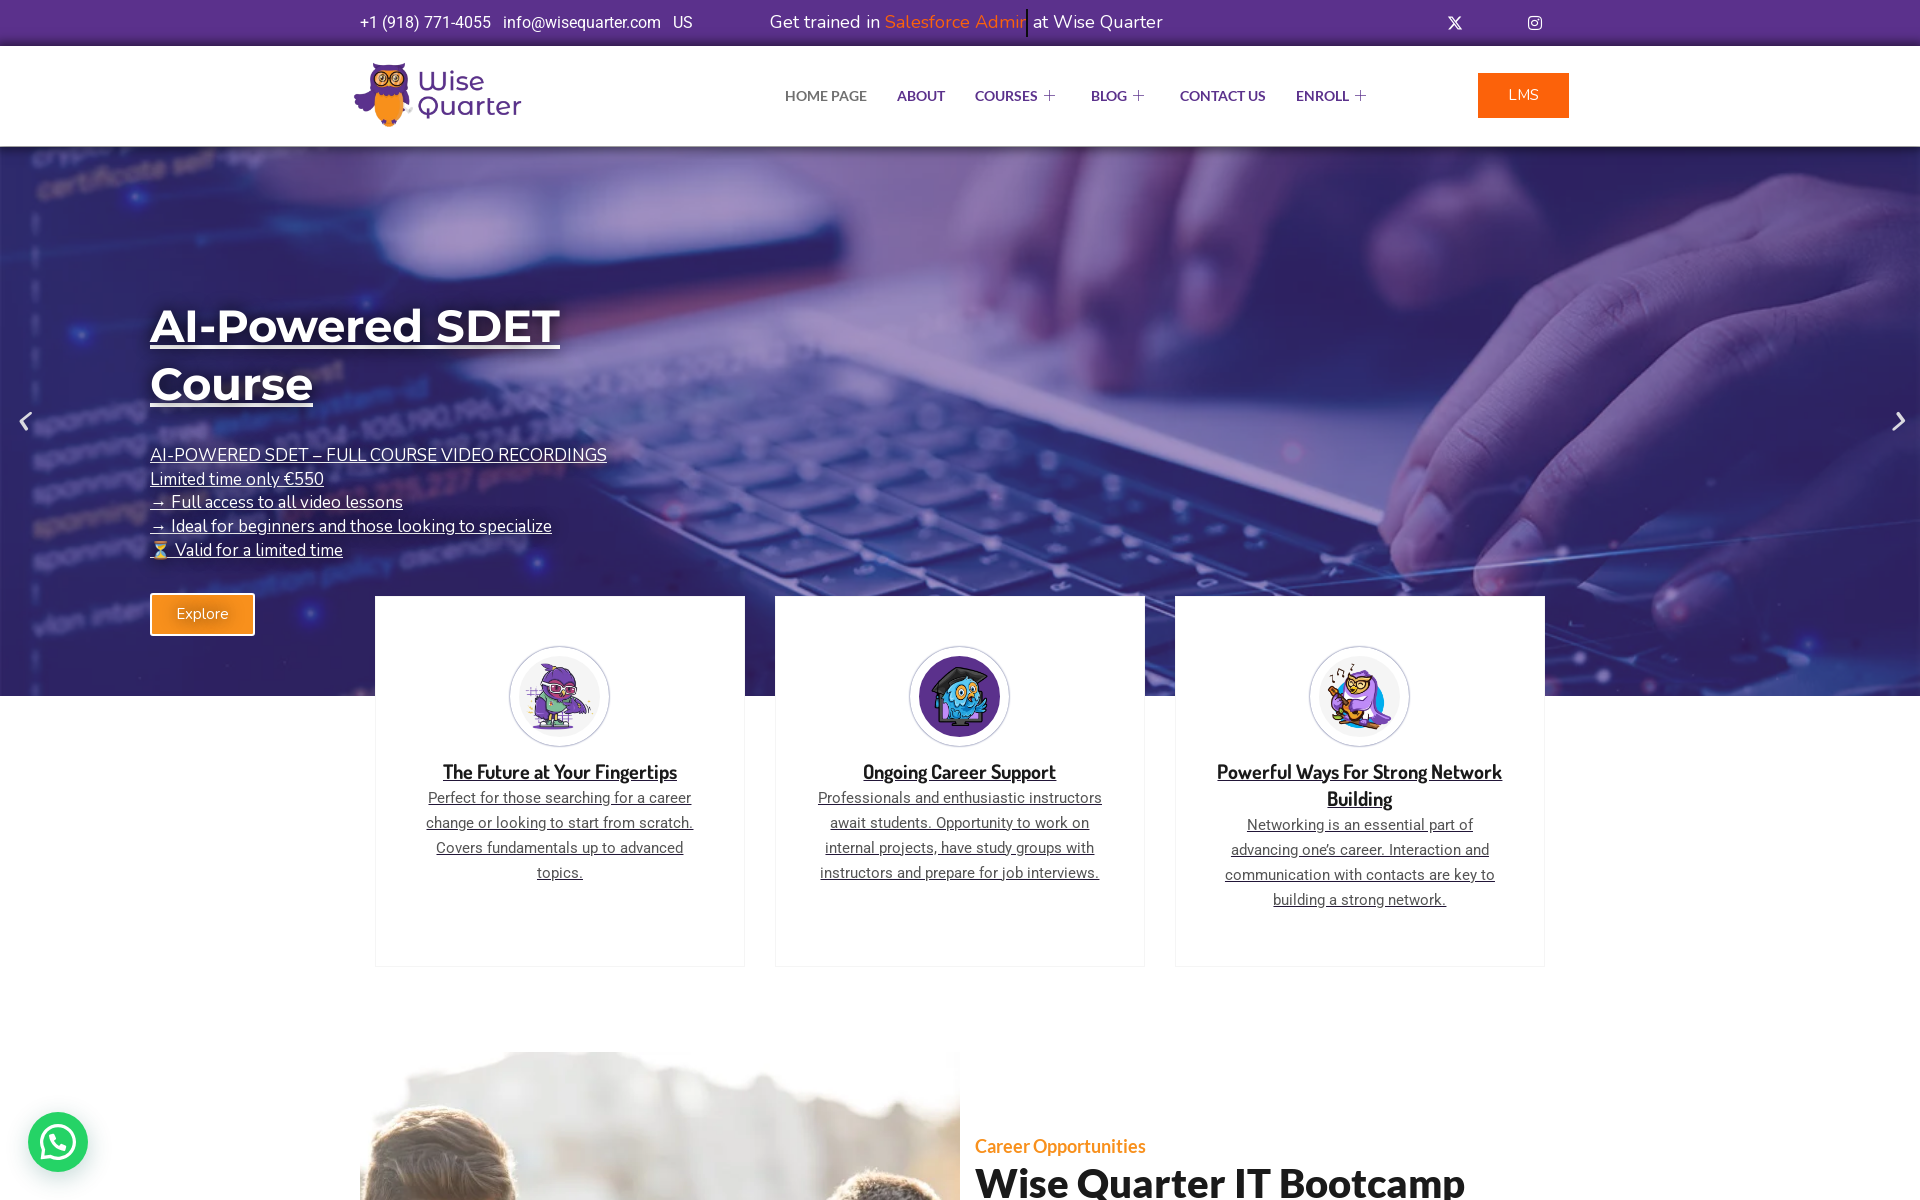

Retrieved fullscreen-simulated viewport size
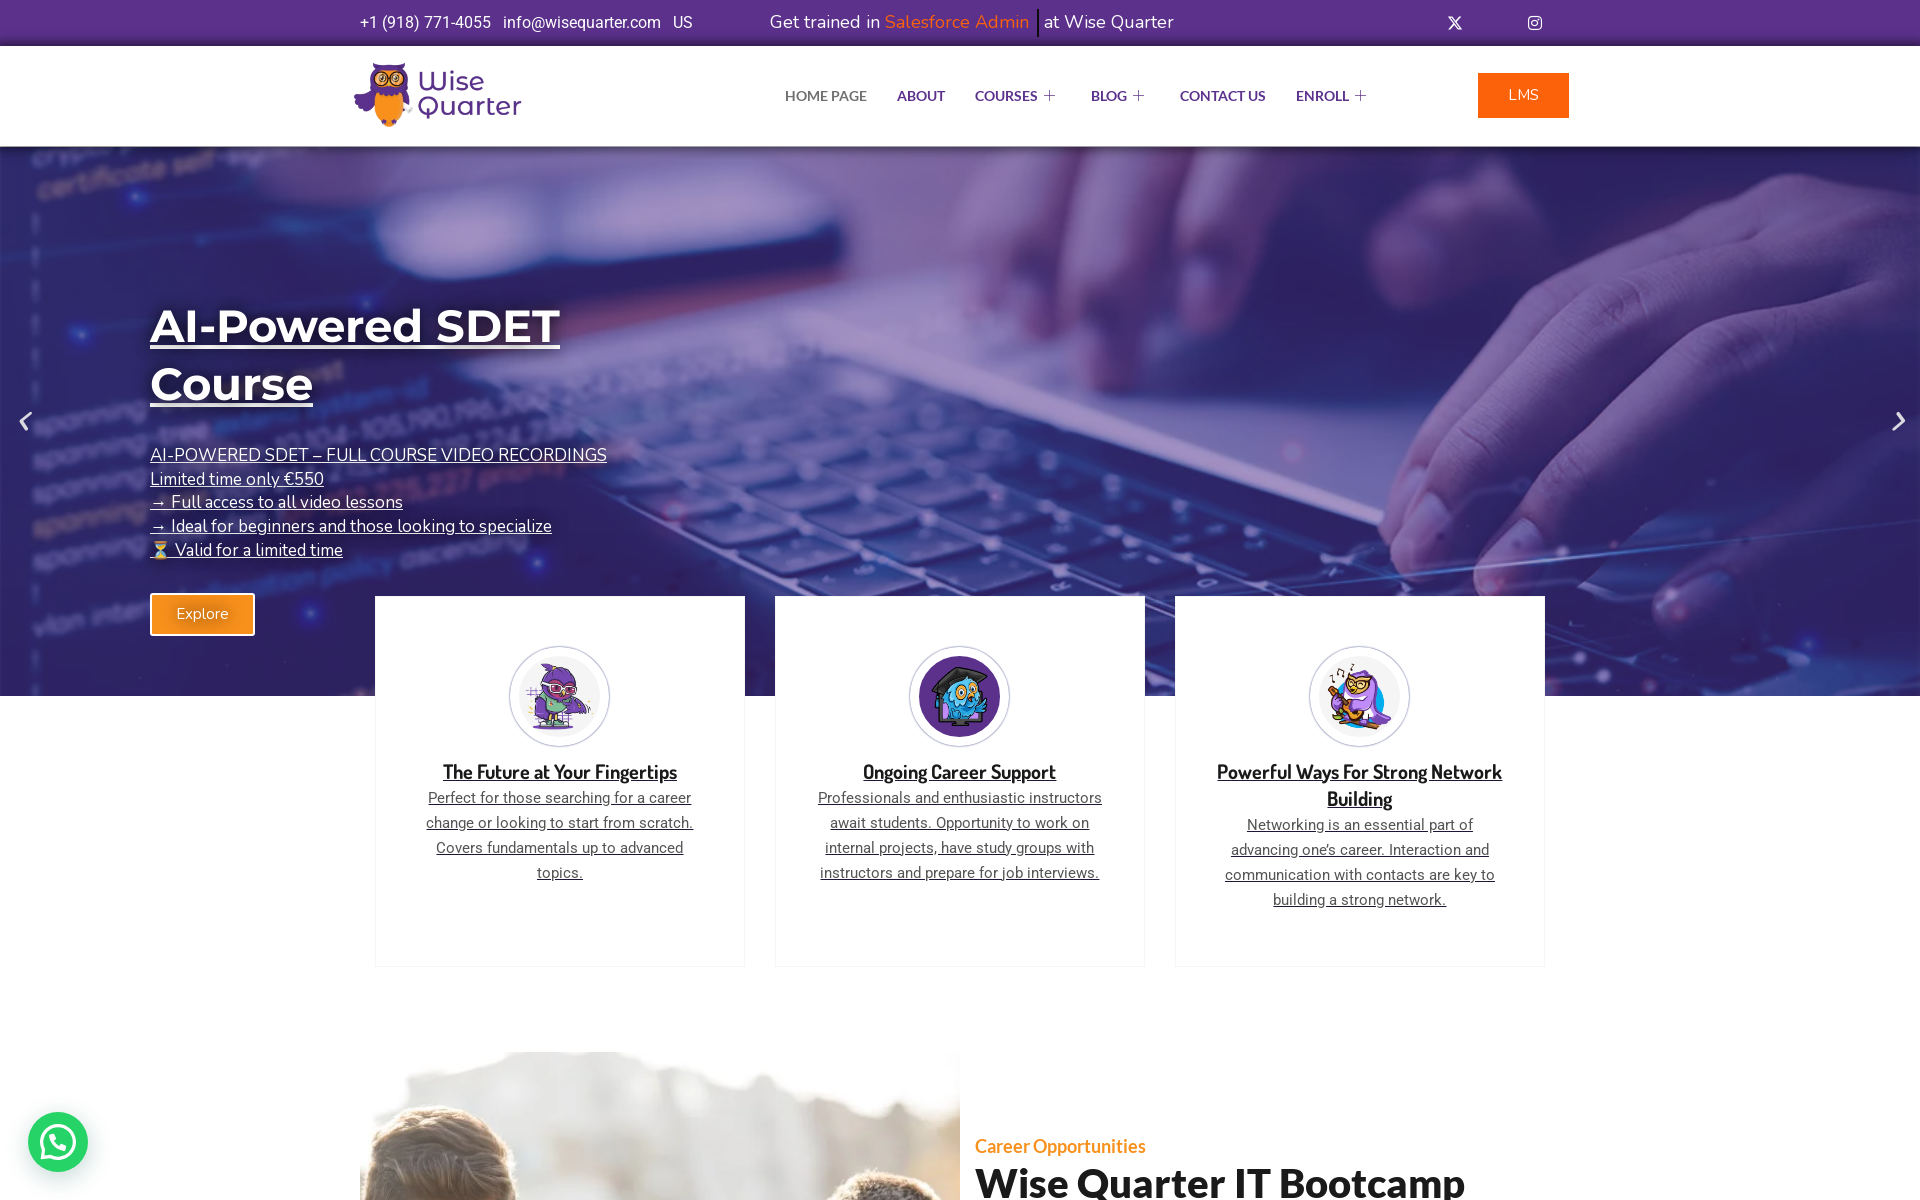

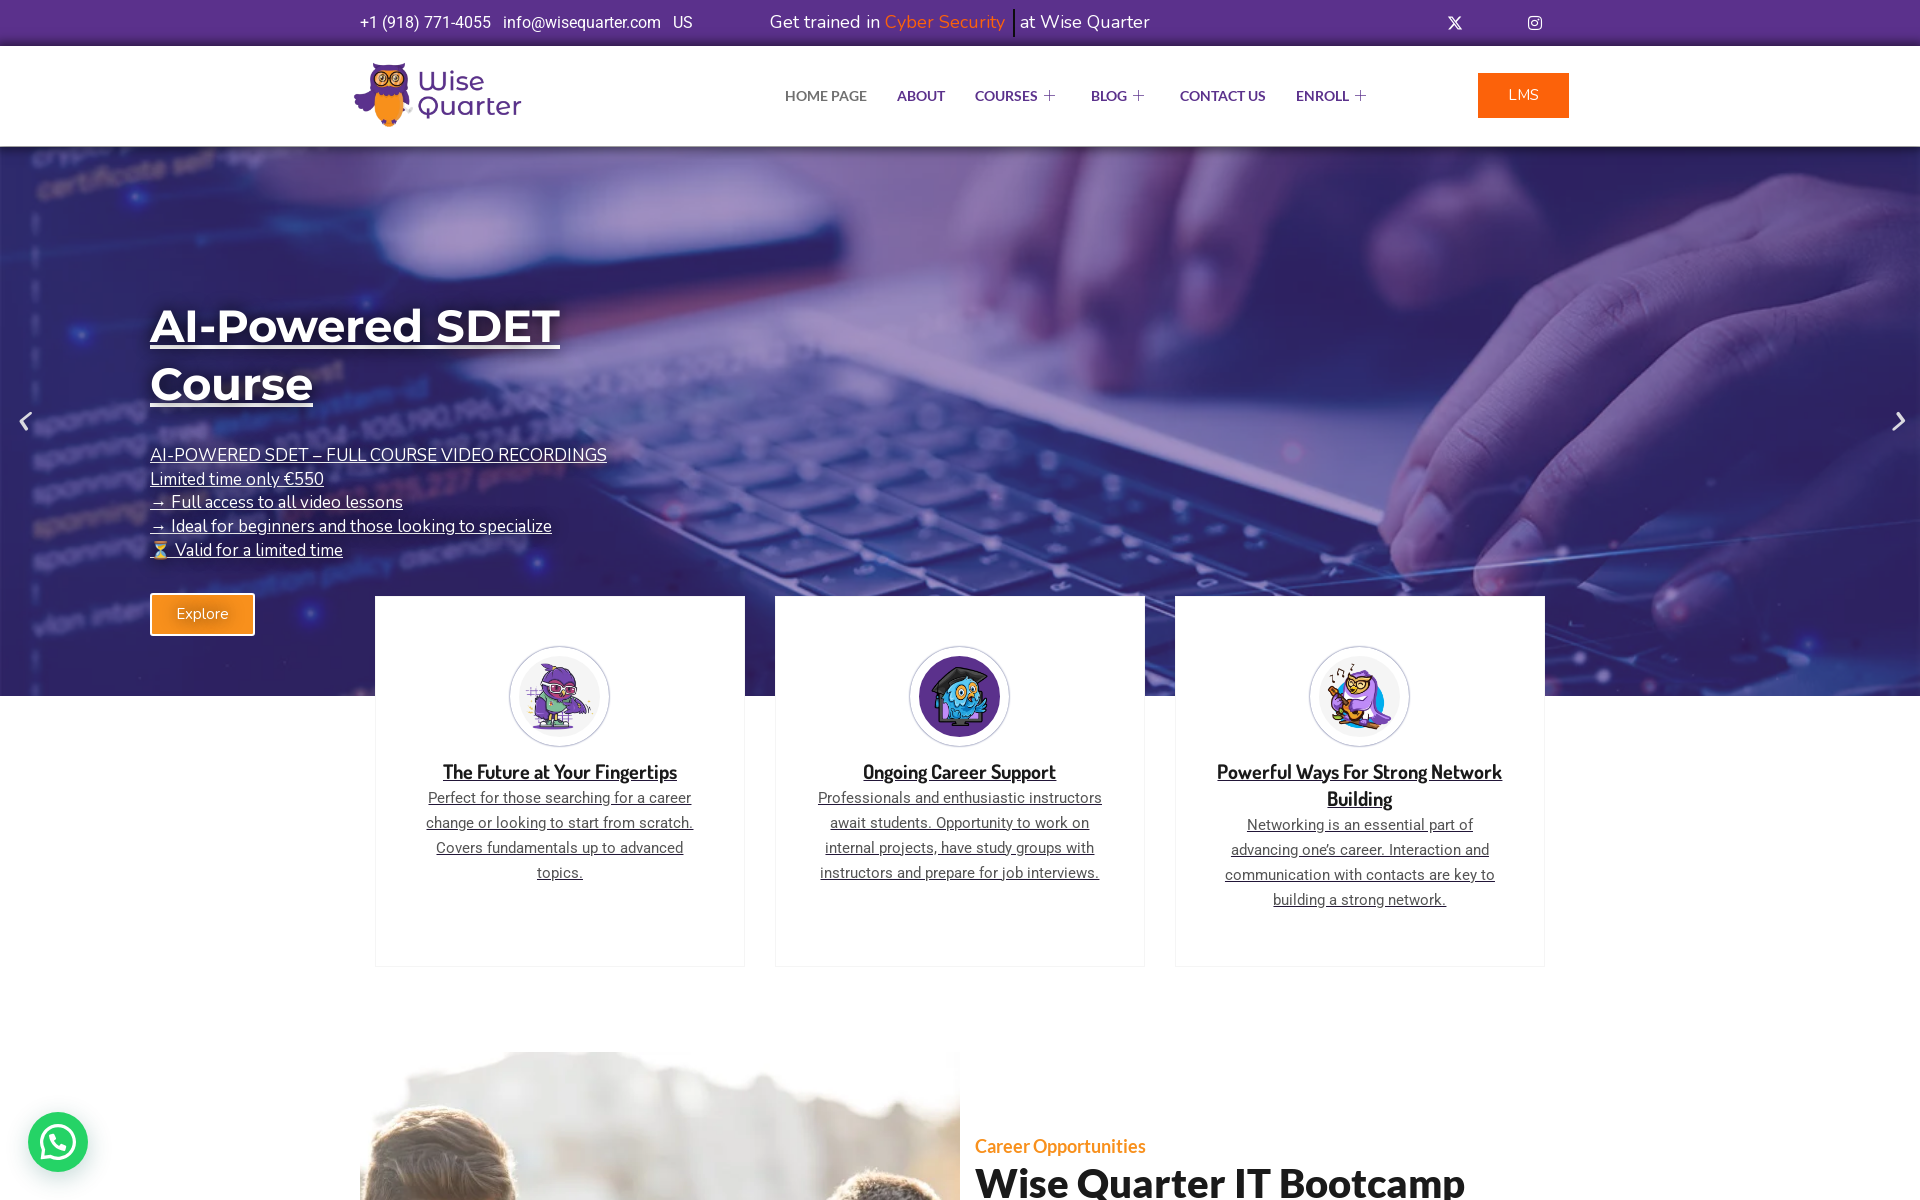